Tests dynamic properties page by waiting for a button to change color and for another button to become visible after a delay.

Starting URL: https://demoqa.com/dynamic-properties

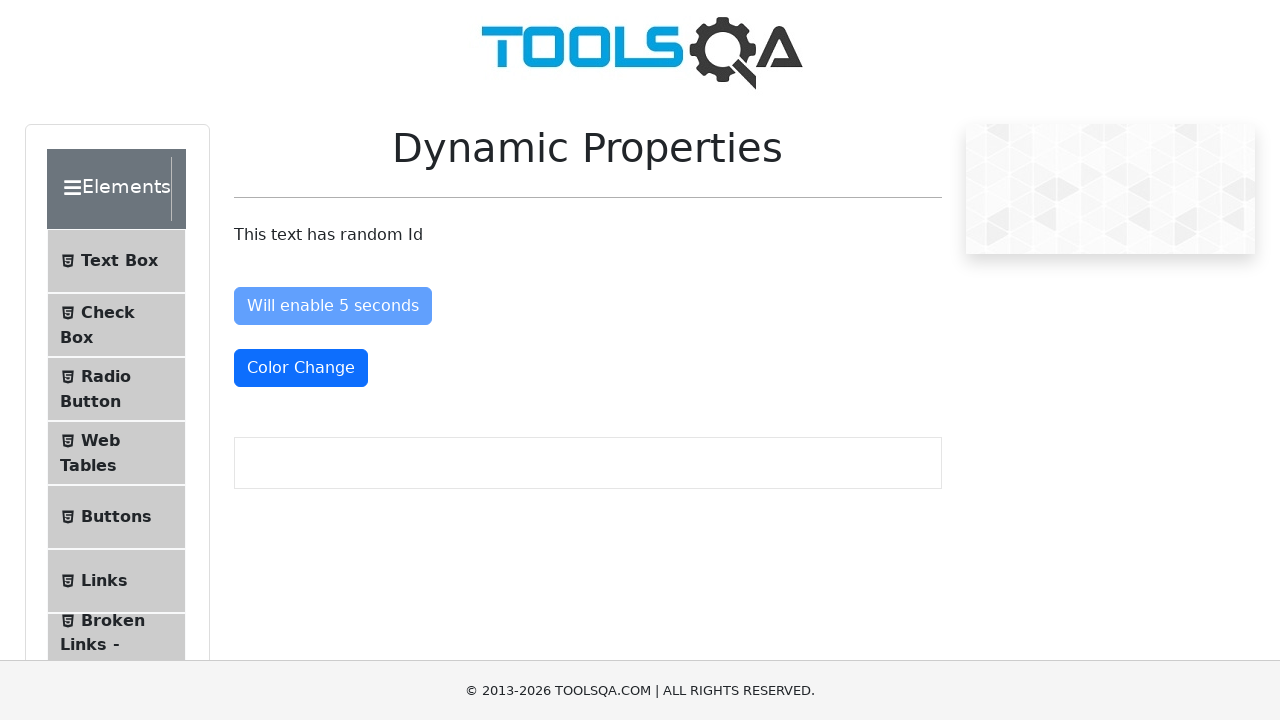

Color change button became visible
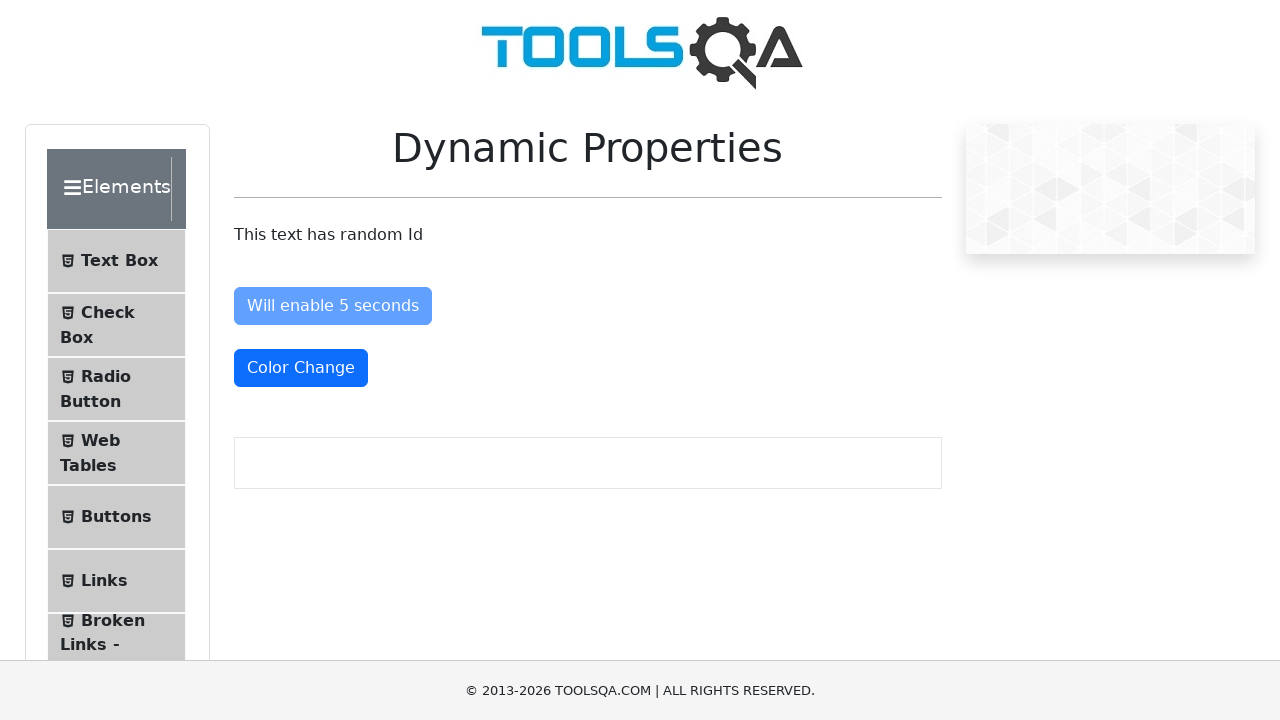

Captured initial button color
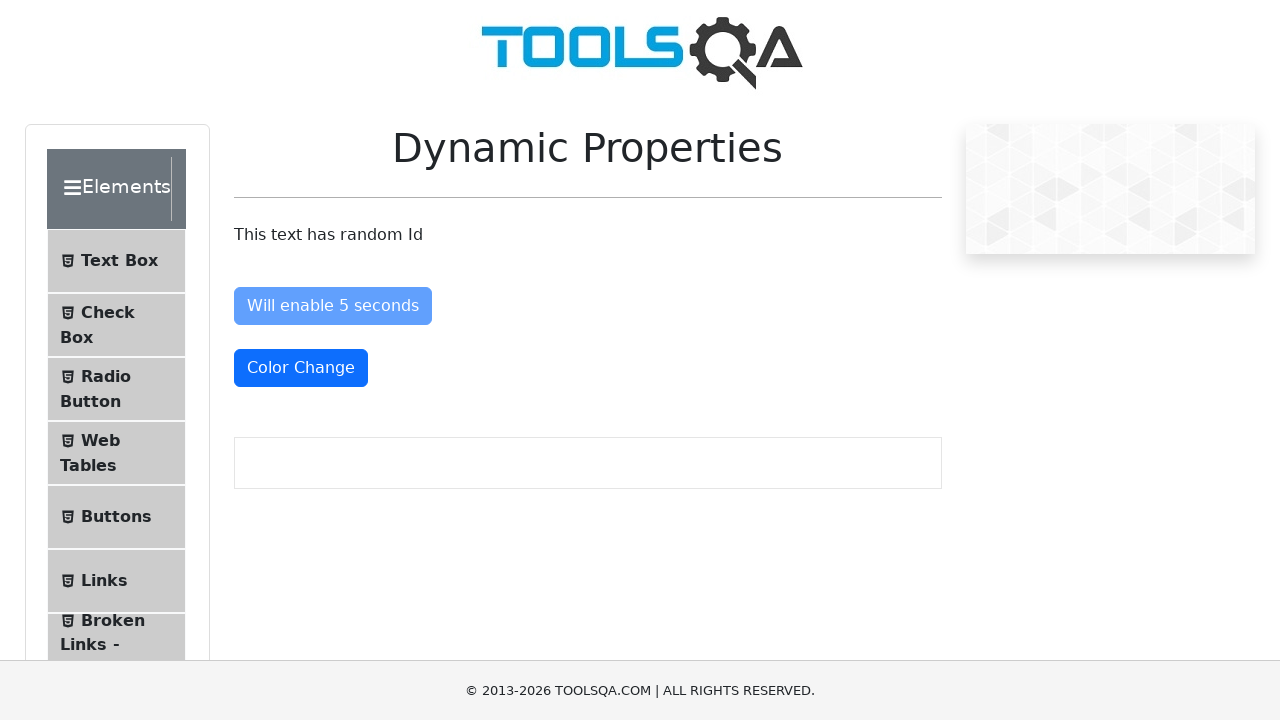

Waited 5.5 seconds for button color to change
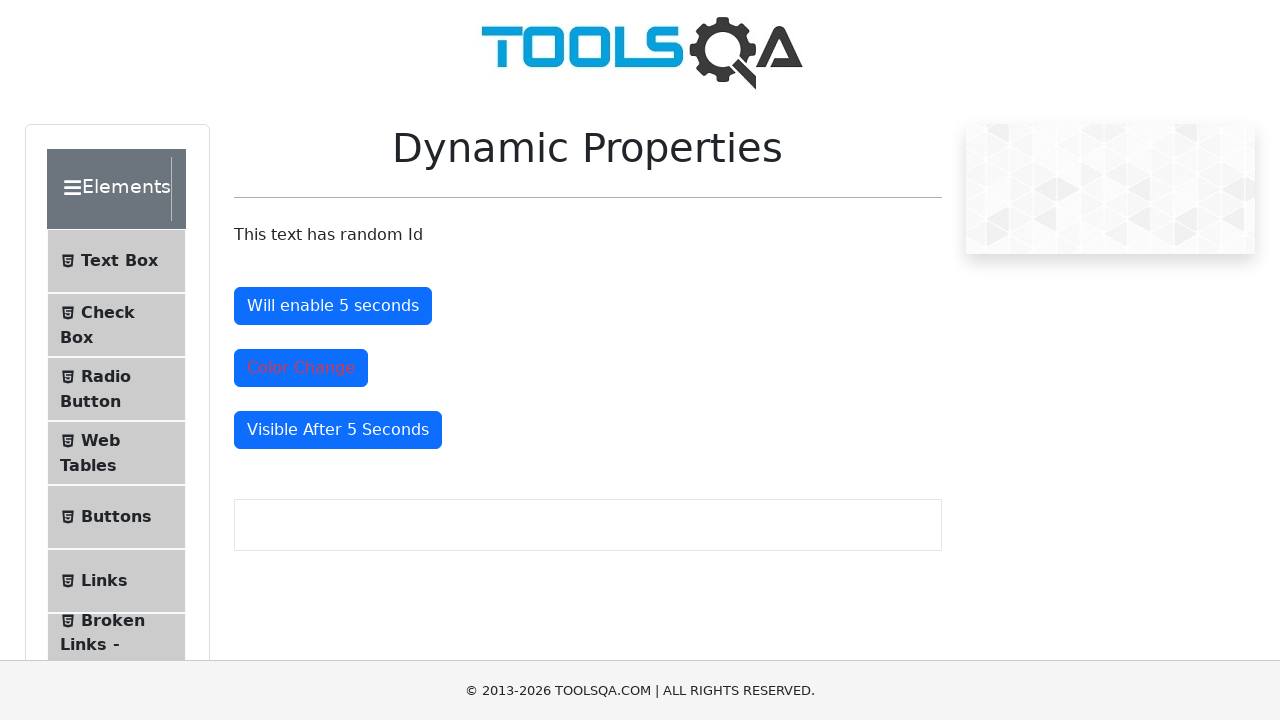

Captured new button color after delay
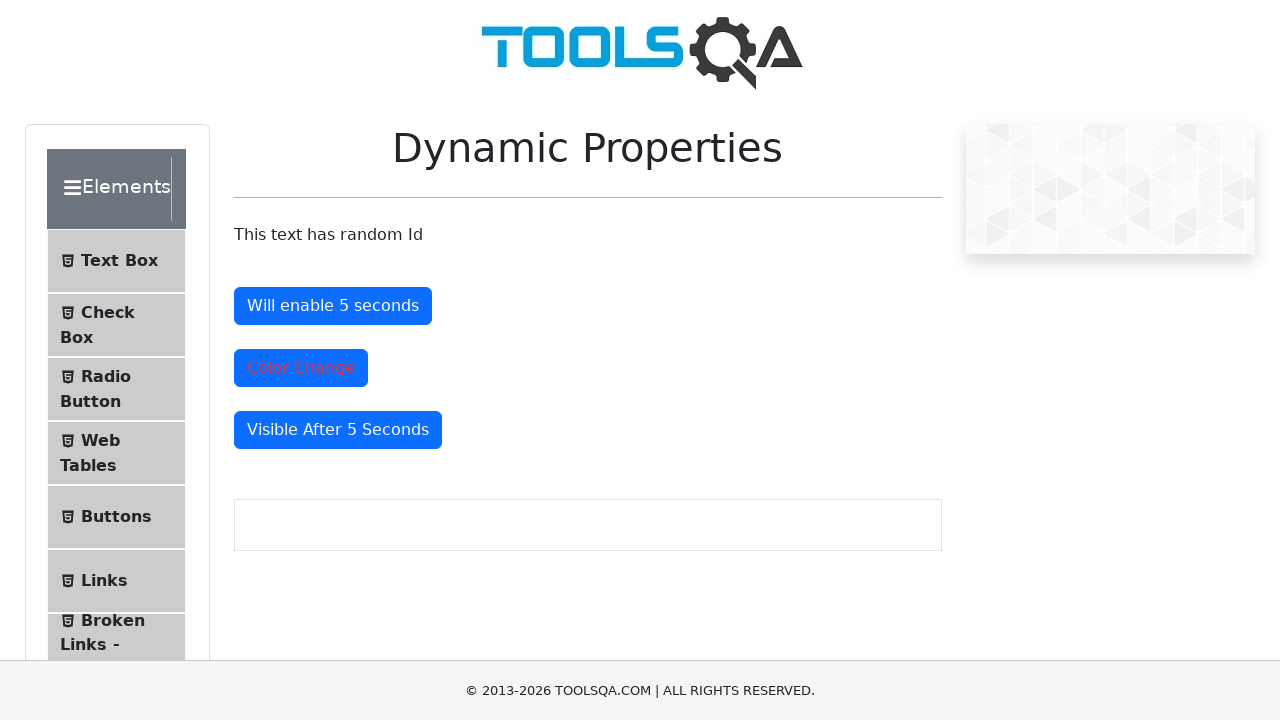

Verified button color changed from initial color
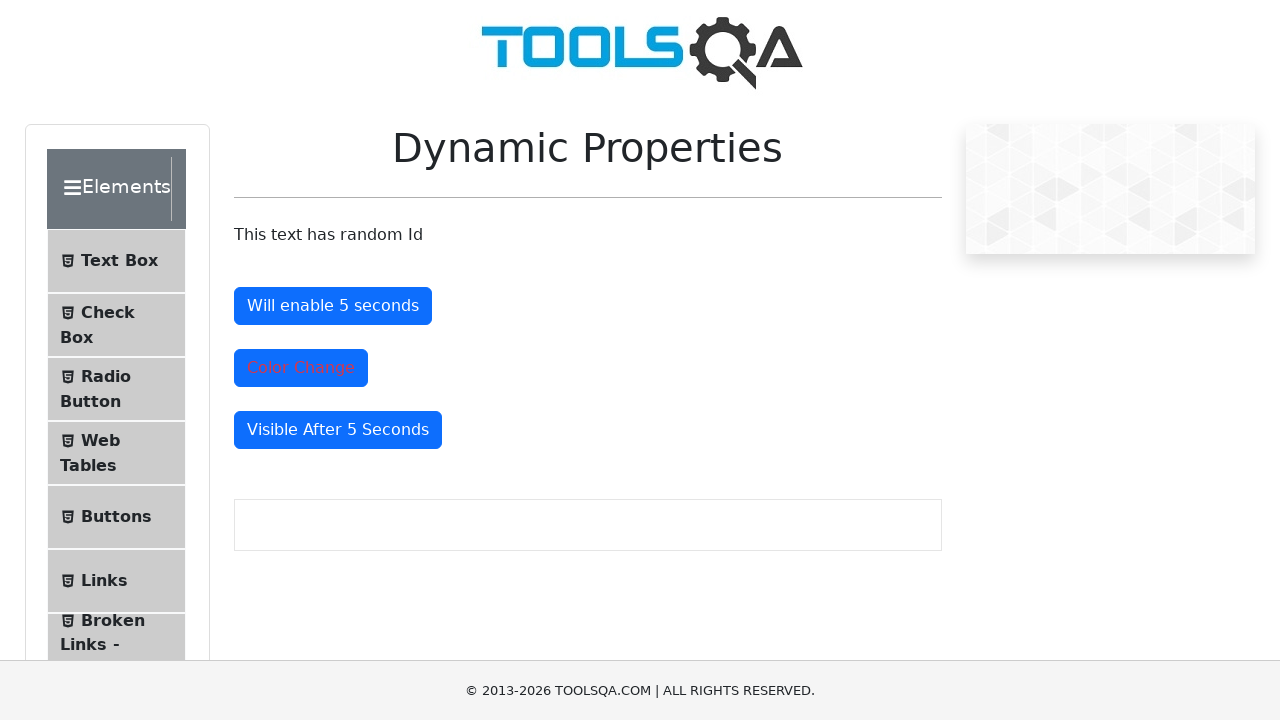

Button that becomes visible after 5 seconds appeared
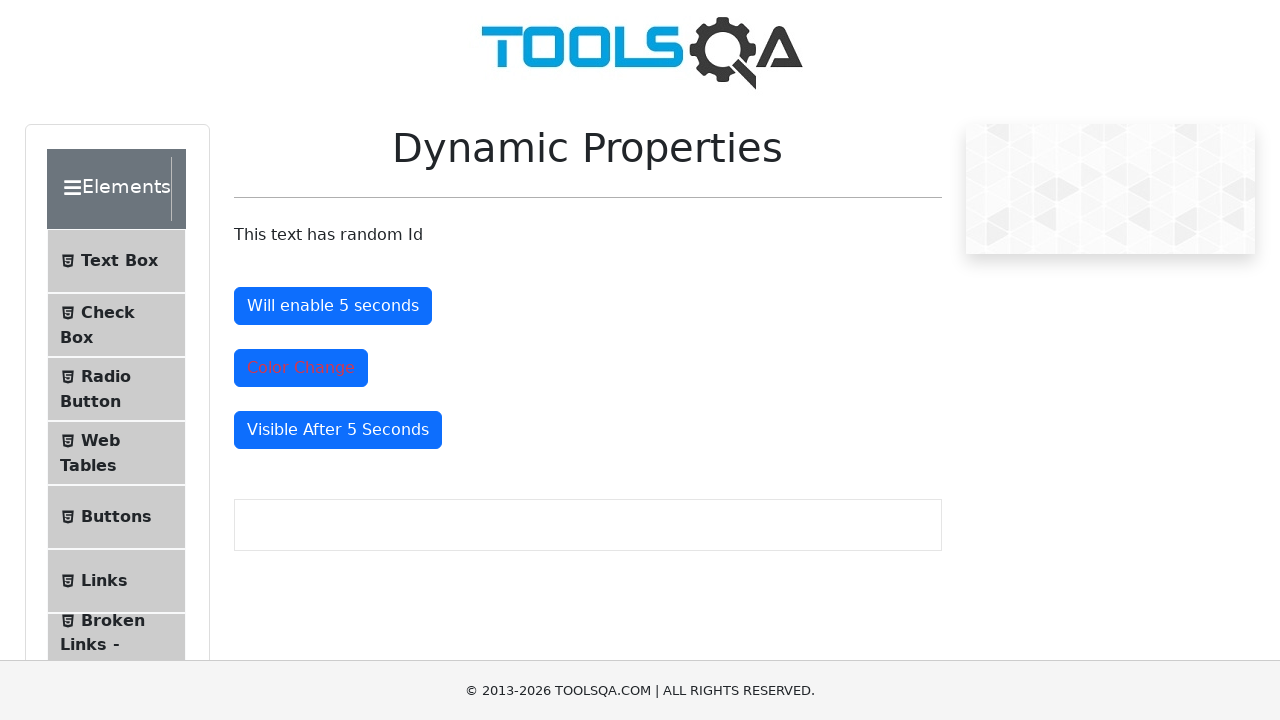

Verified the delayed button is visible
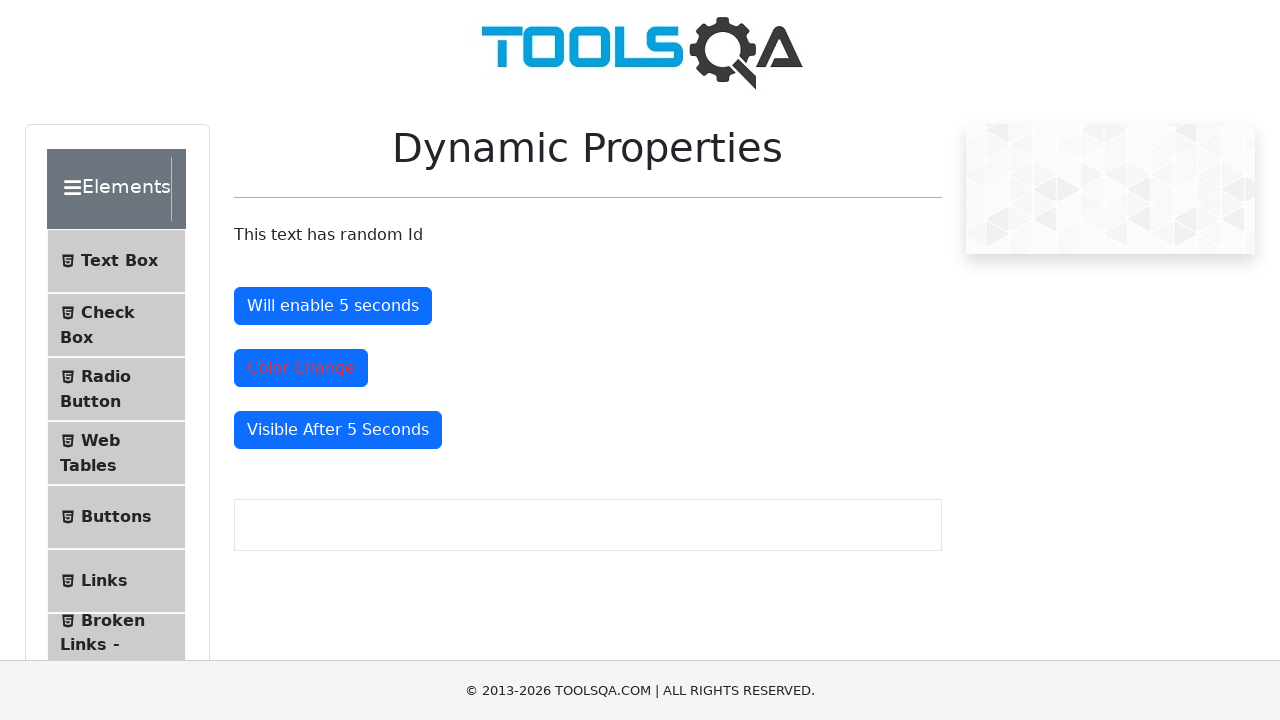

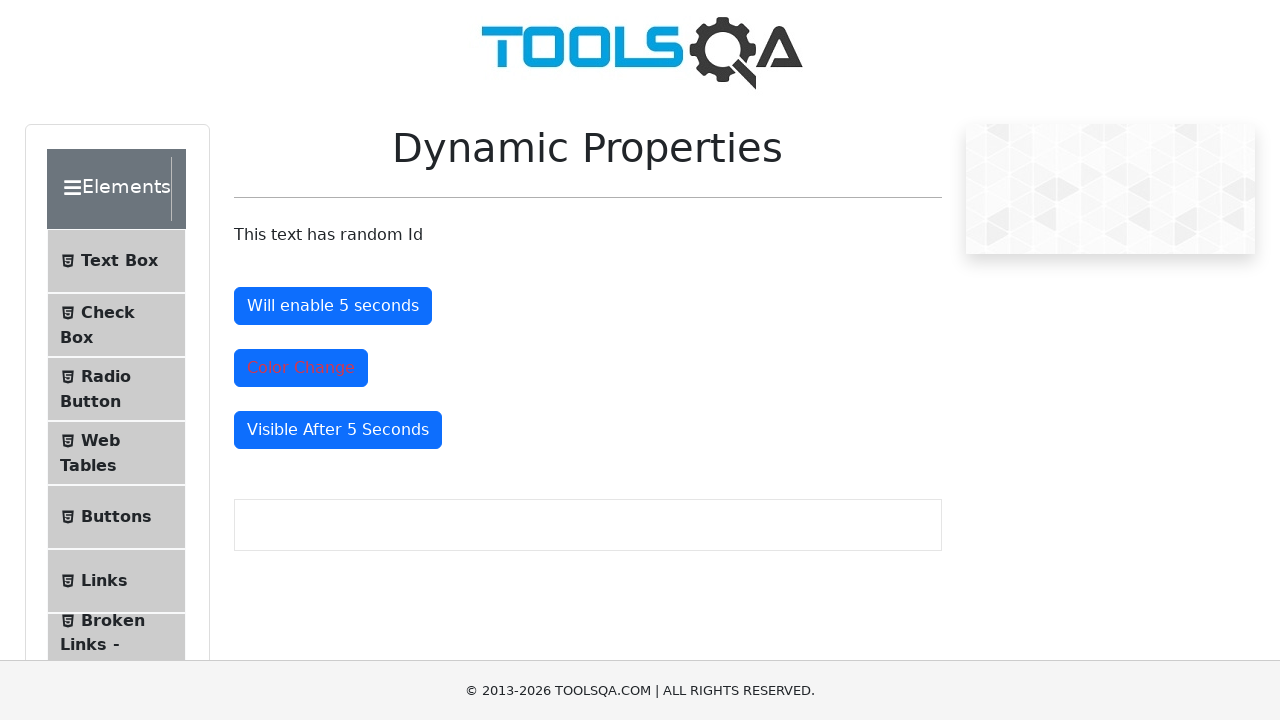